Tests clicking a button identified by CSS class attributes on UI Testing Playground and handling the JavaScript alert that appears. Repeats this action 3 times to verify consistent behavior.

Starting URL: http://uitestingplayground.com/classattr/

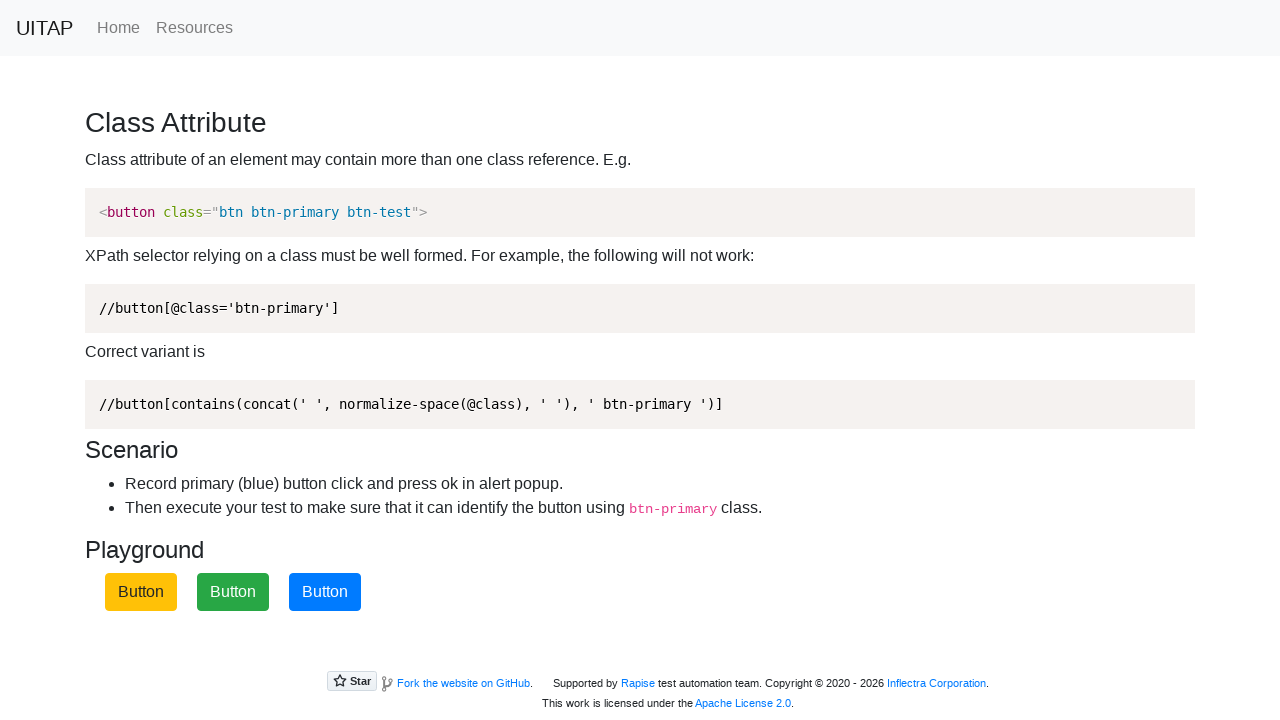

Set up dialog handler to automatically accept JavaScript alerts
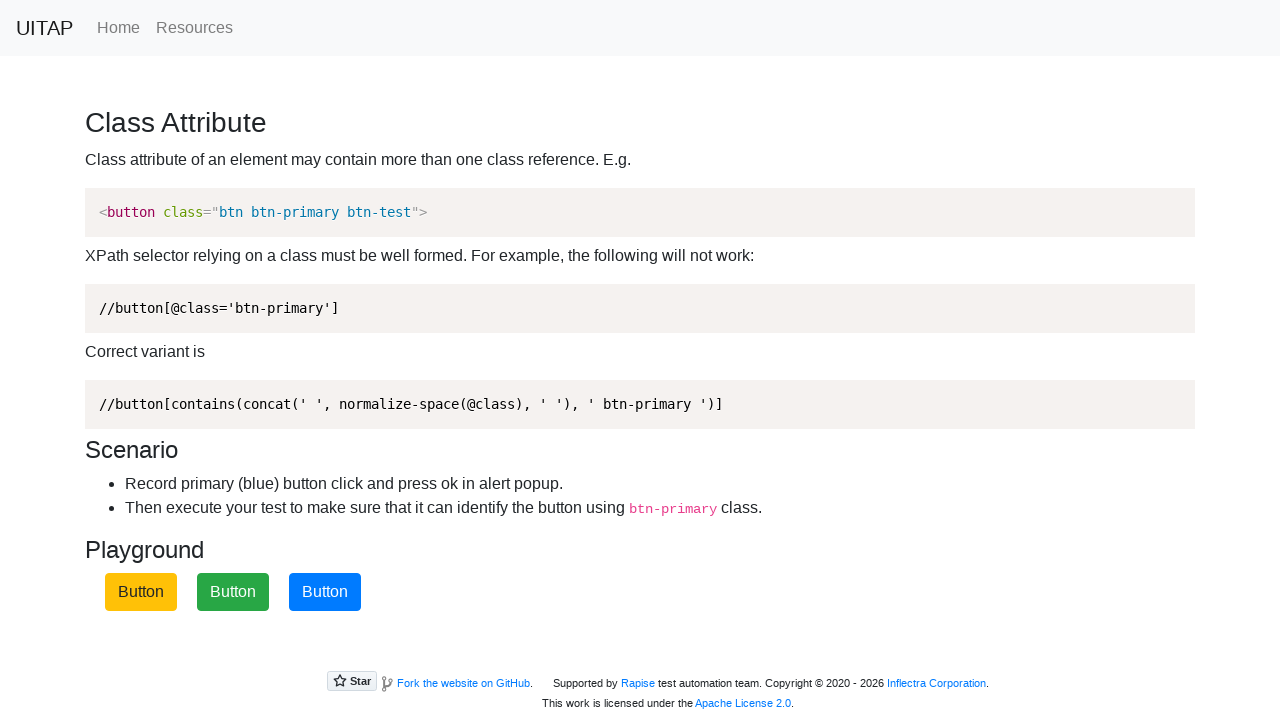

Clicked the primary button identified by CSS classes .btn.btn-primary at (325, 592) on .btn.btn-primary
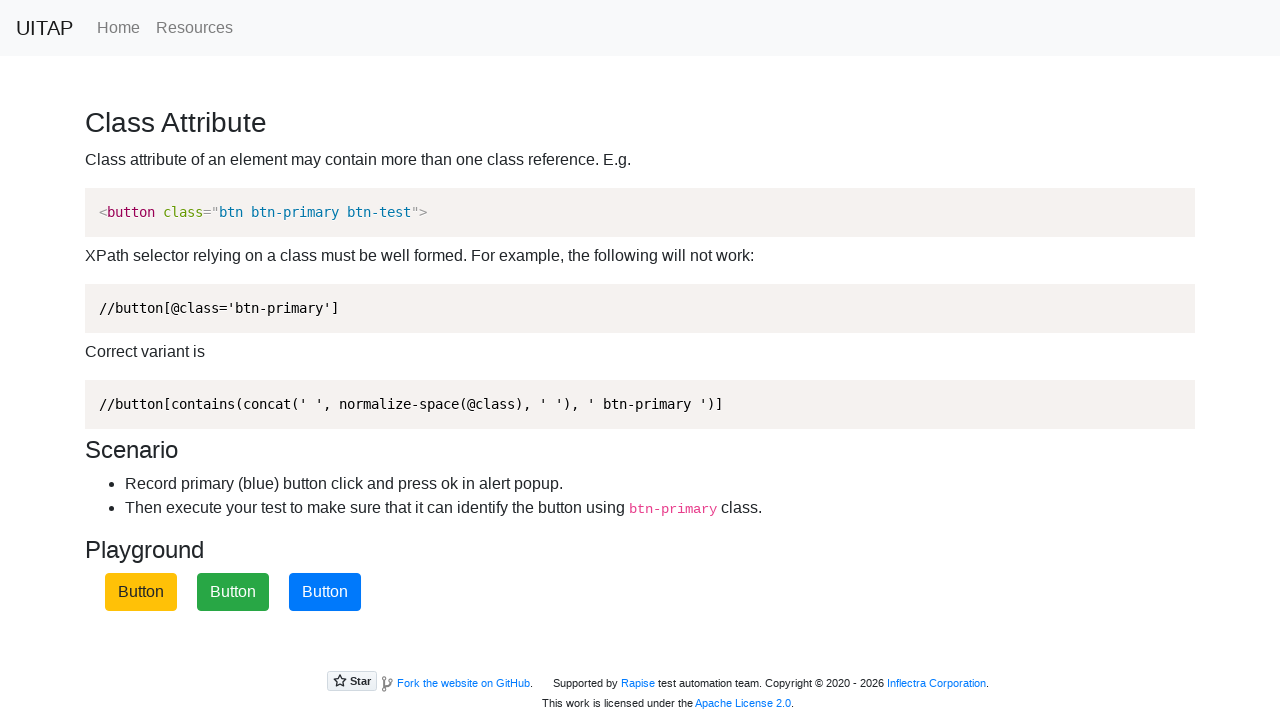

Waited 500ms for alert to be processed and accepted
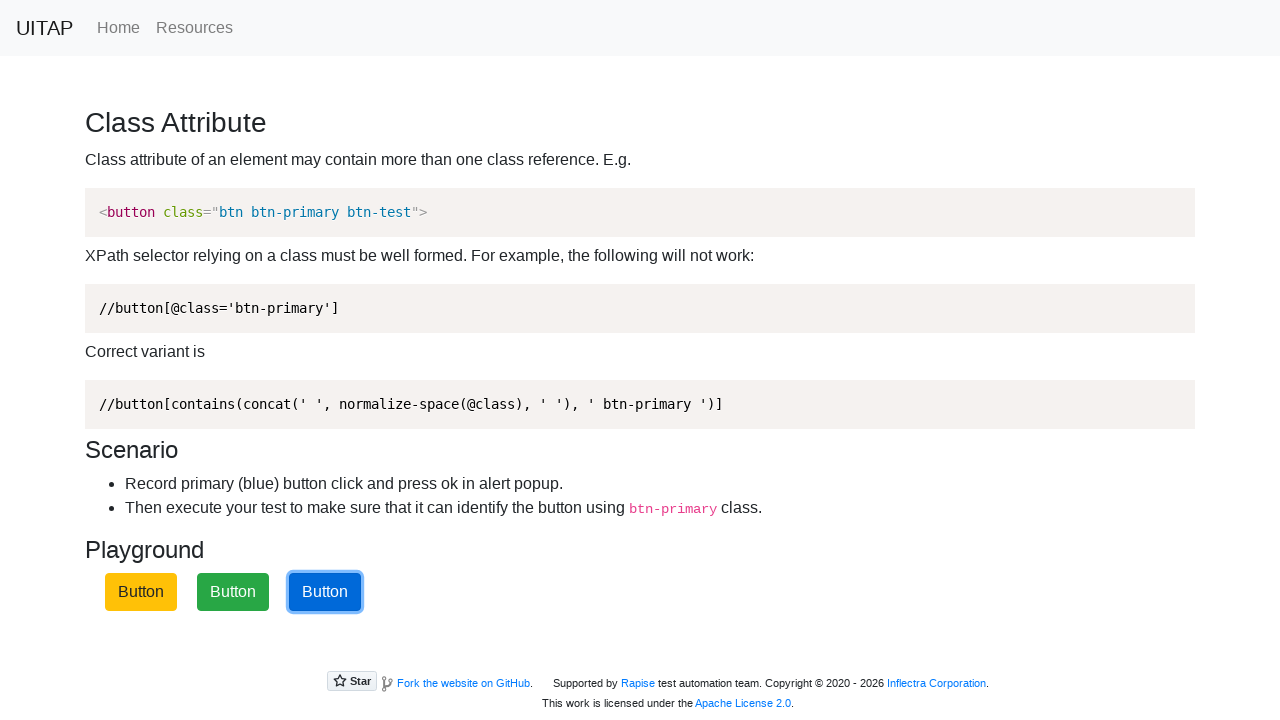

Clicked the primary button identified by CSS classes .btn.btn-primary at (325, 592) on .btn.btn-primary
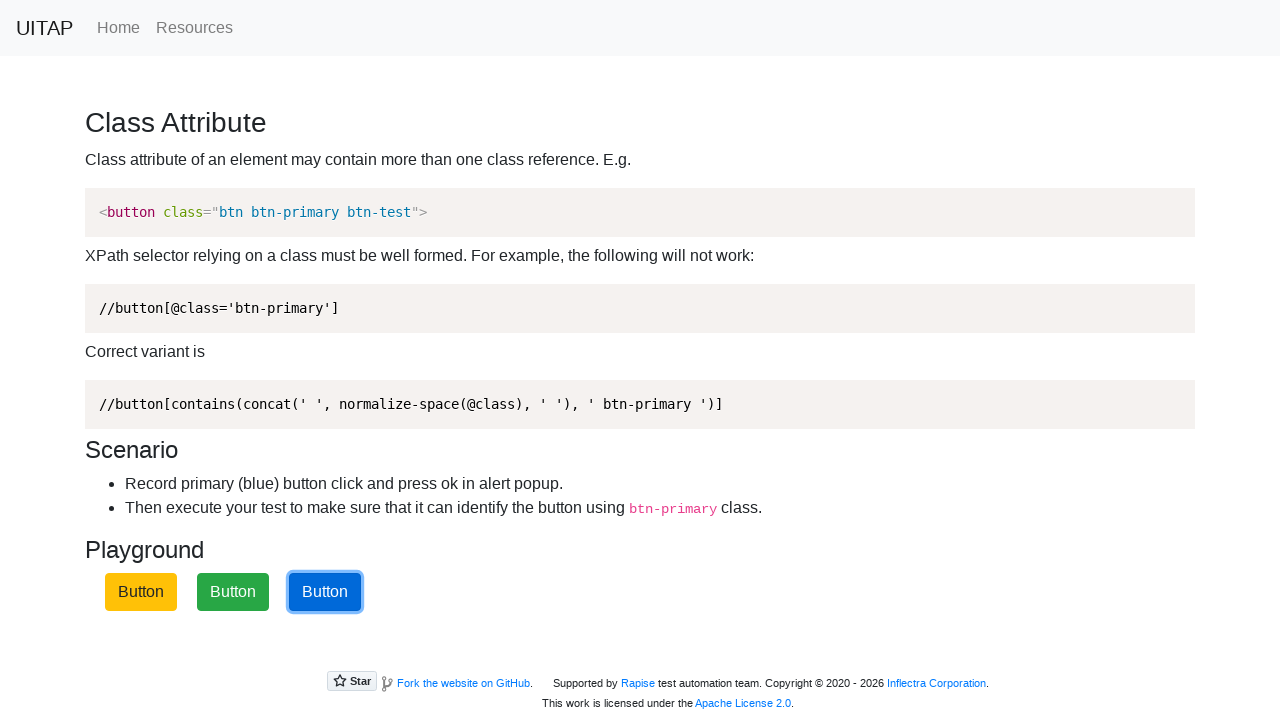

Waited 500ms for alert to be processed and accepted
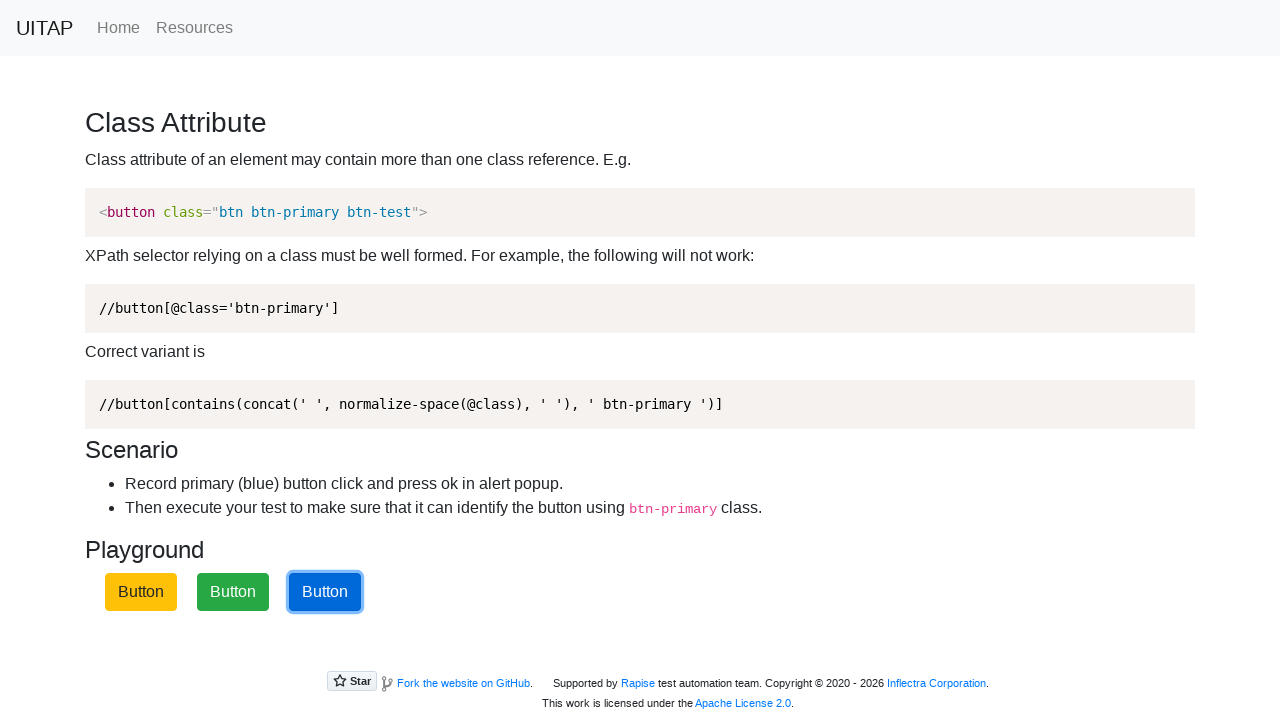

Clicked the primary button identified by CSS classes .btn.btn-primary at (325, 592) on .btn.btn-primary
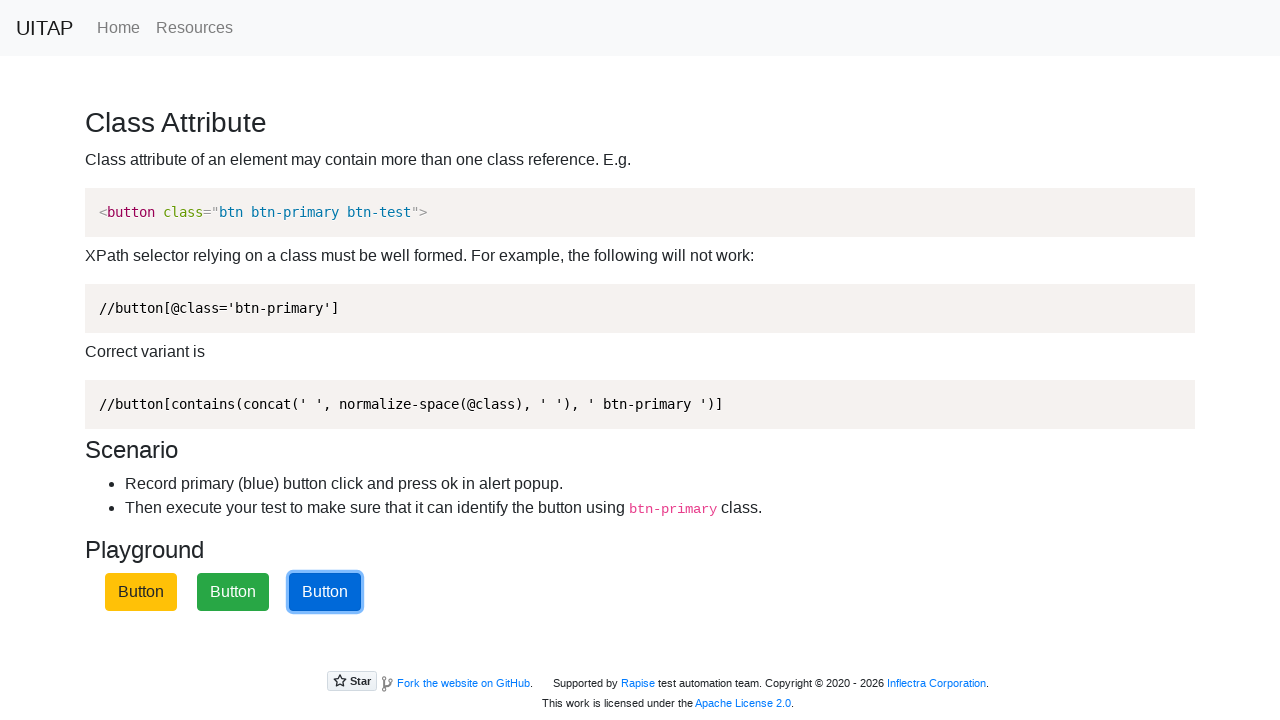

Waited 500ms for alert to be processed and accepted
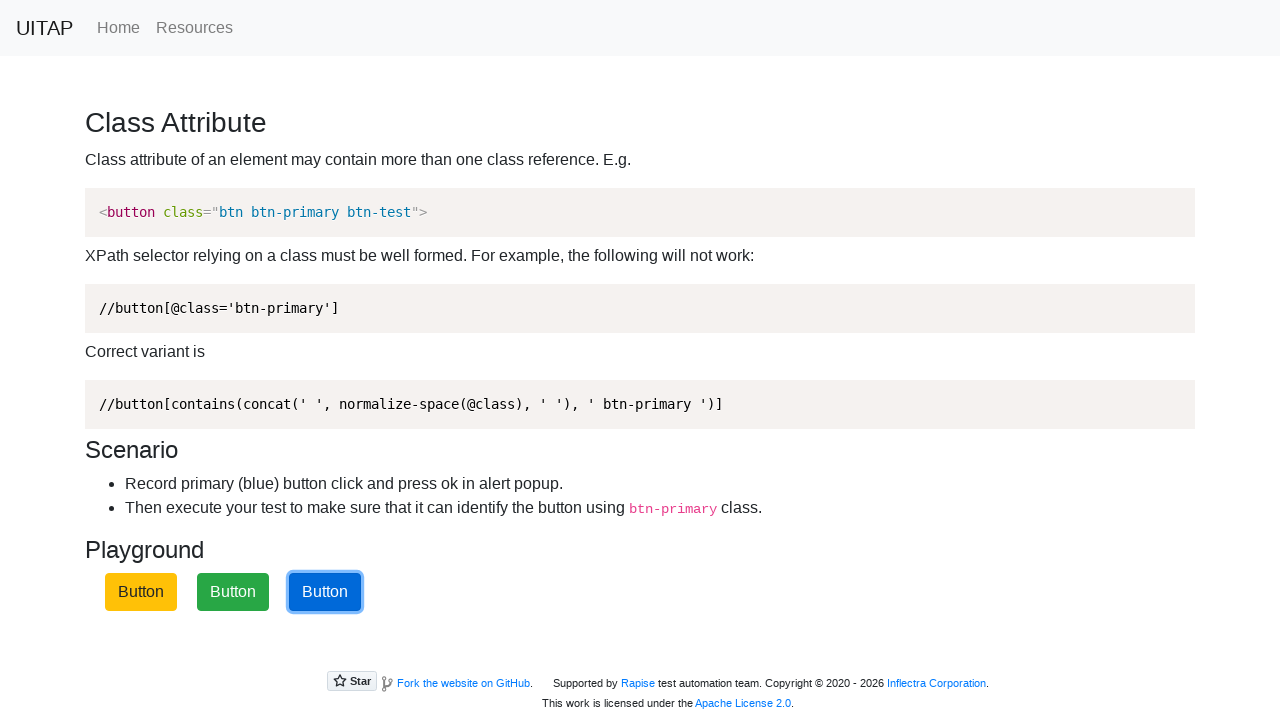

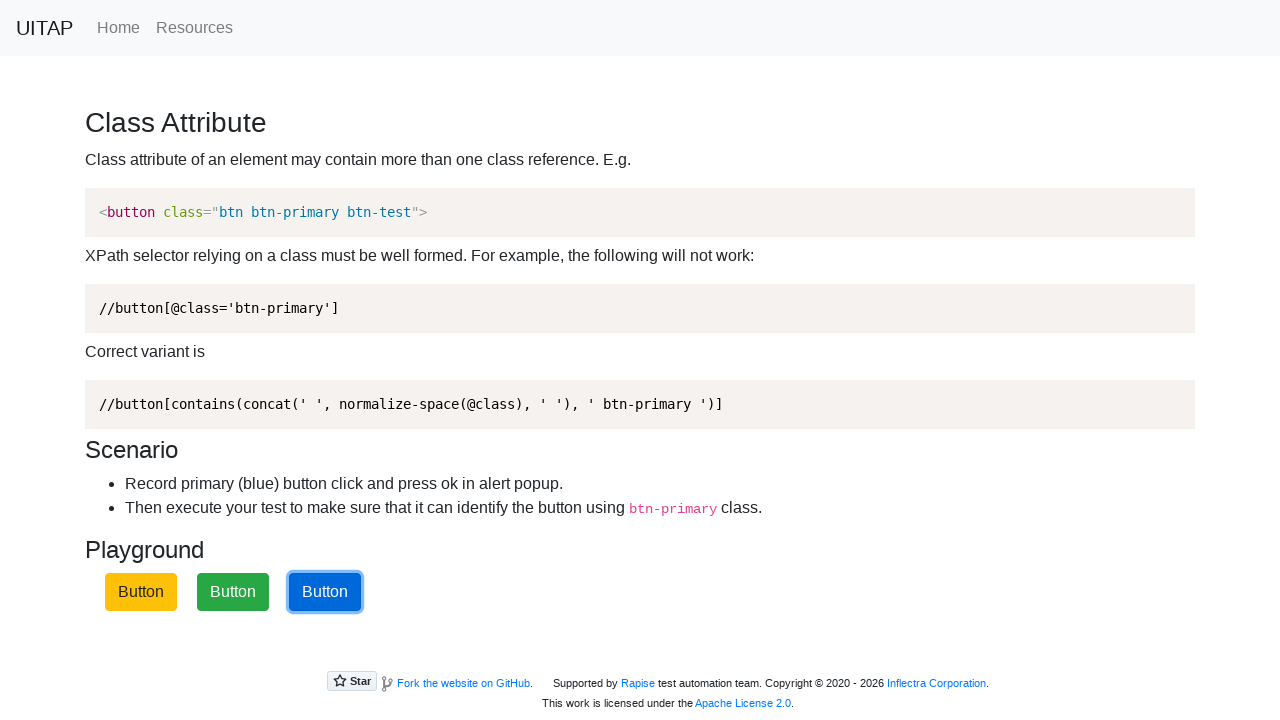